Tests double-click functionality on a button element

Starting URL: https://automationfc.github.io/basic-form/index.html

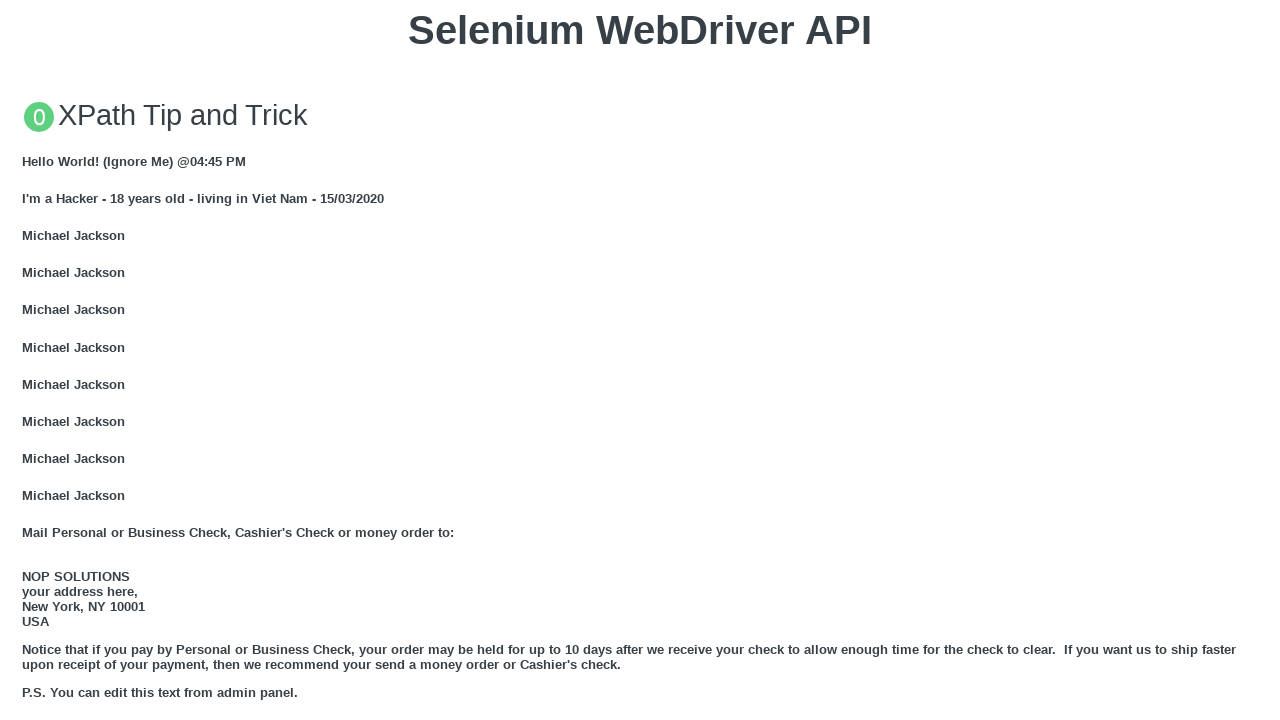

Double-clicked the 'Double click me' button at (640, 361) on button:has-text('Double click me')
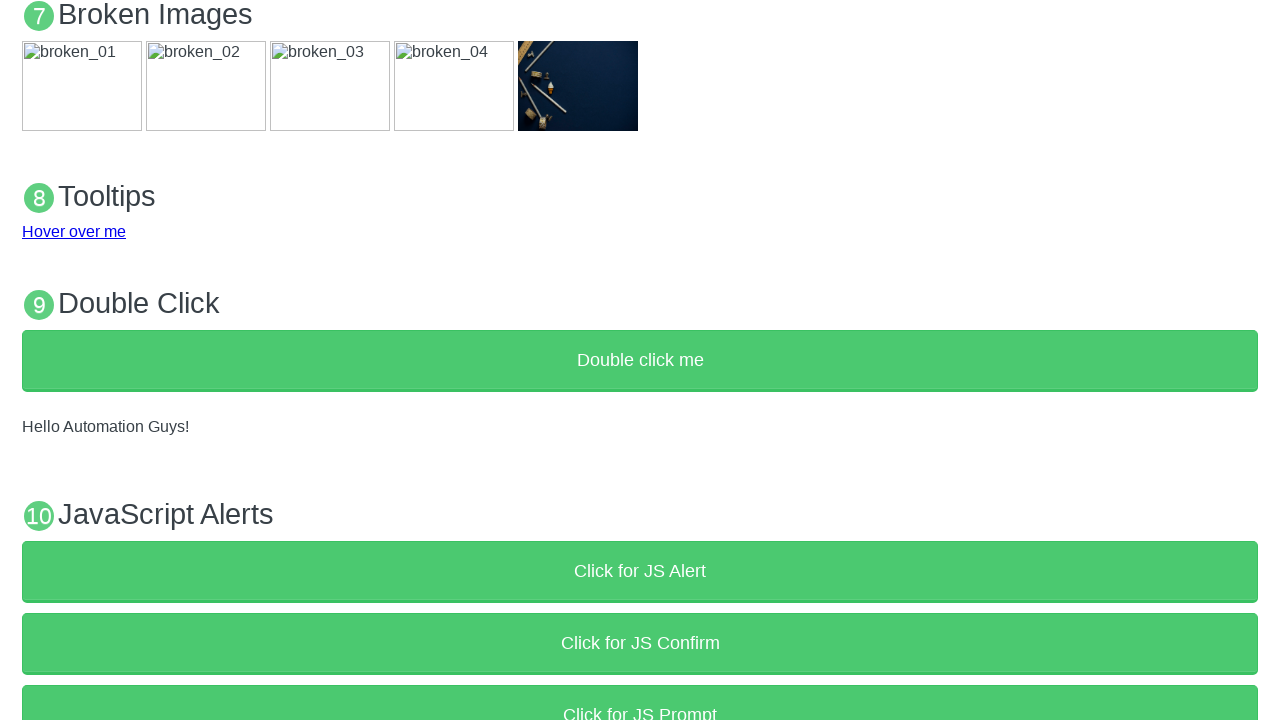

Verified that result text 'Hello Automation Guys!' appeared
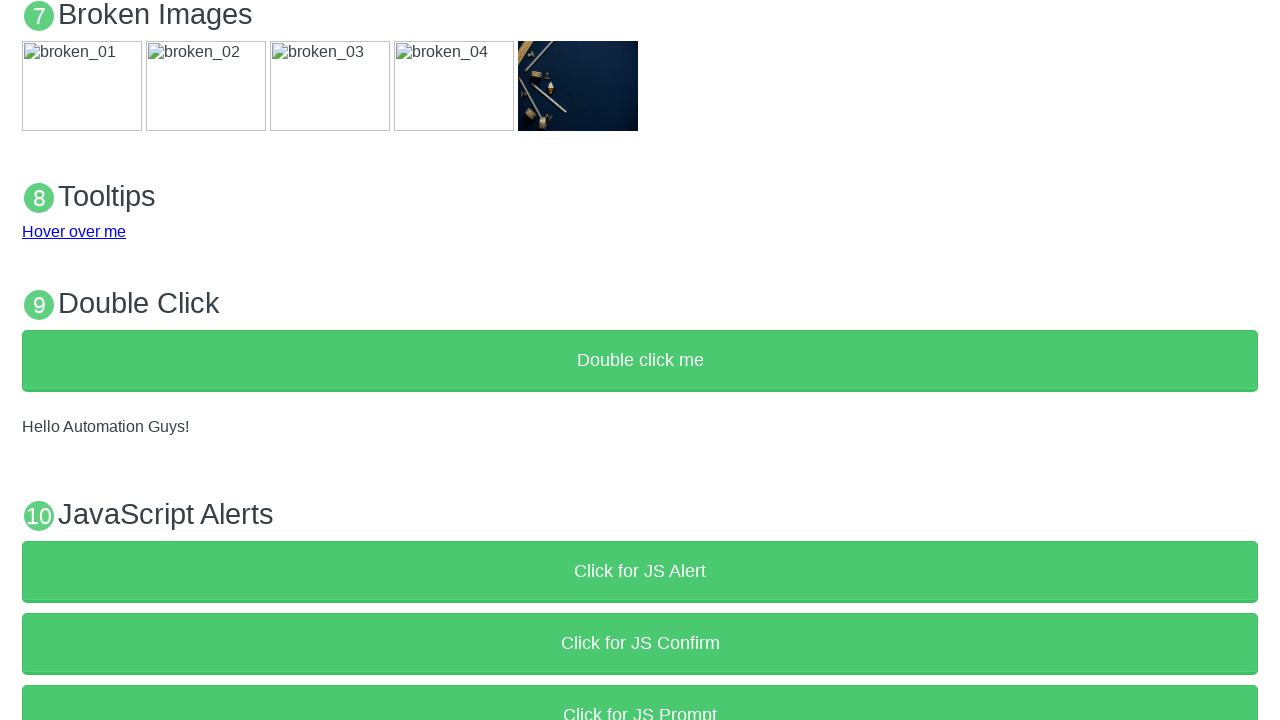

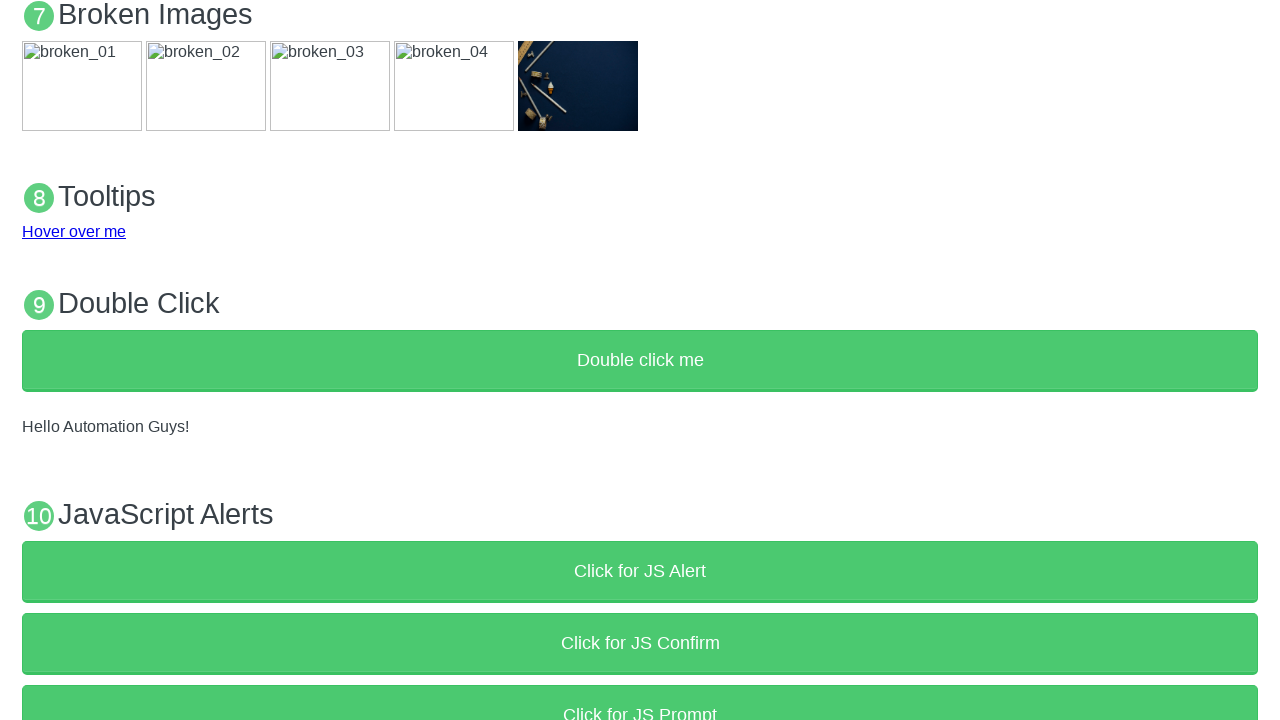